Tests page scrolling functionality by scrolling down the page multiple times, then scrolling back up multiple times using JavaScript execution

Starting URL: https://www.selenium.dev/downloads/

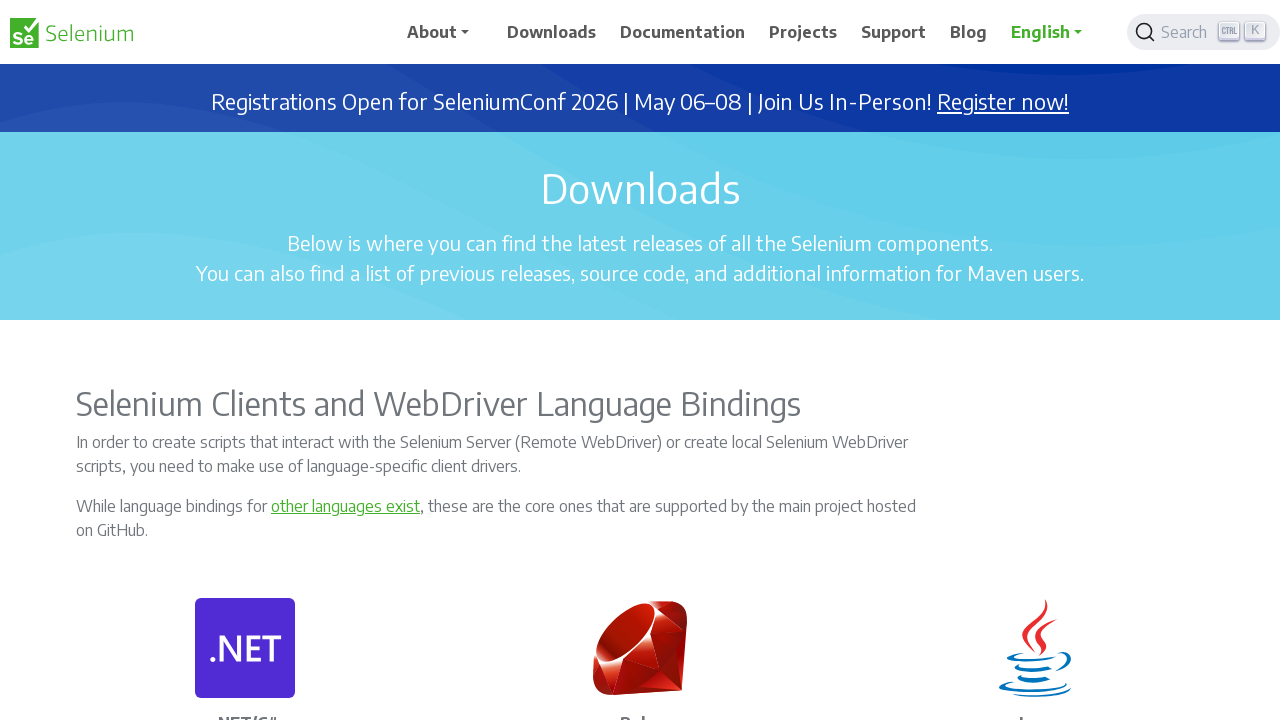

Scrolled down 1000 pixels (iteration 1/9)
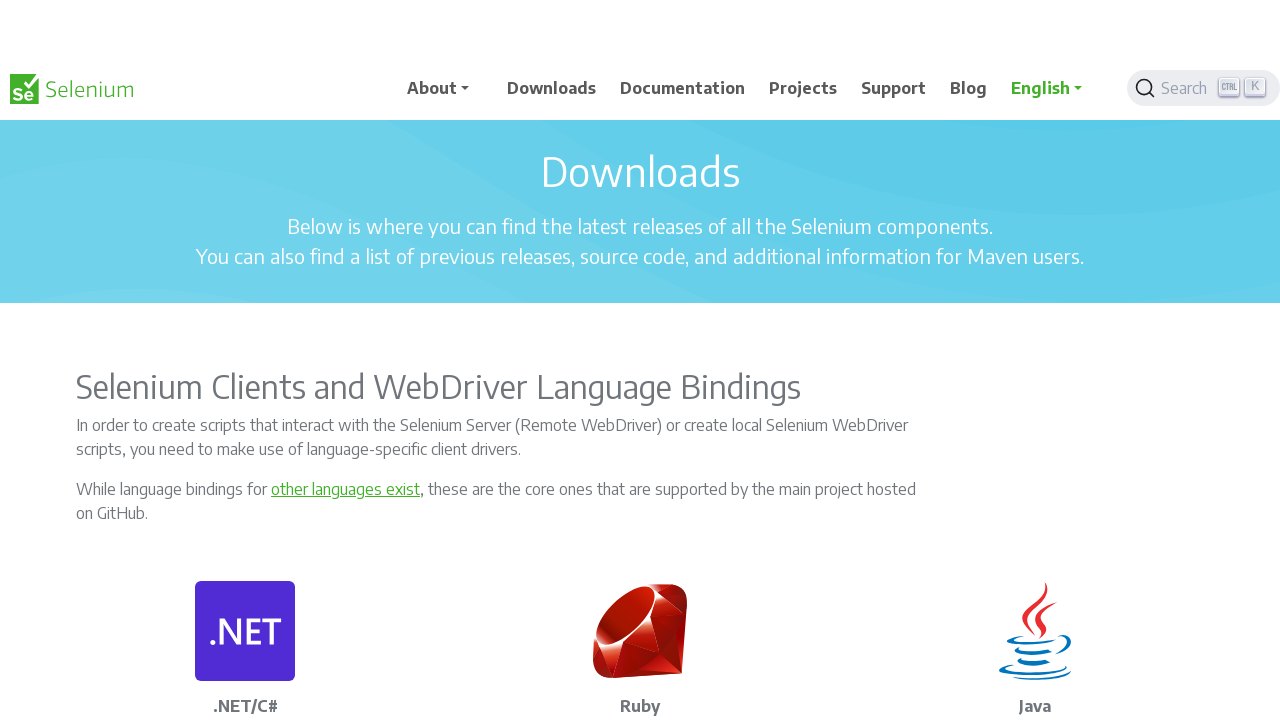

Waited 1 second after scrolling down (iteration 1/9)
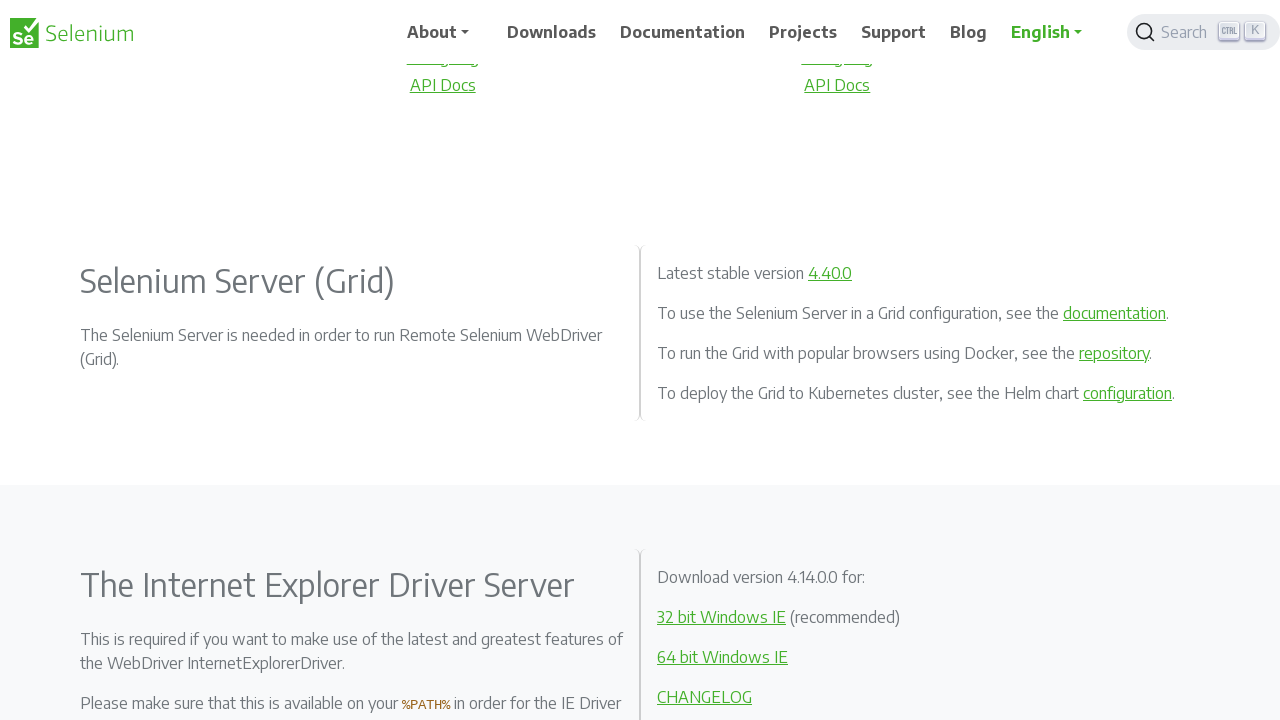

Scrolled down 1000 pixels (iteration 2/9)
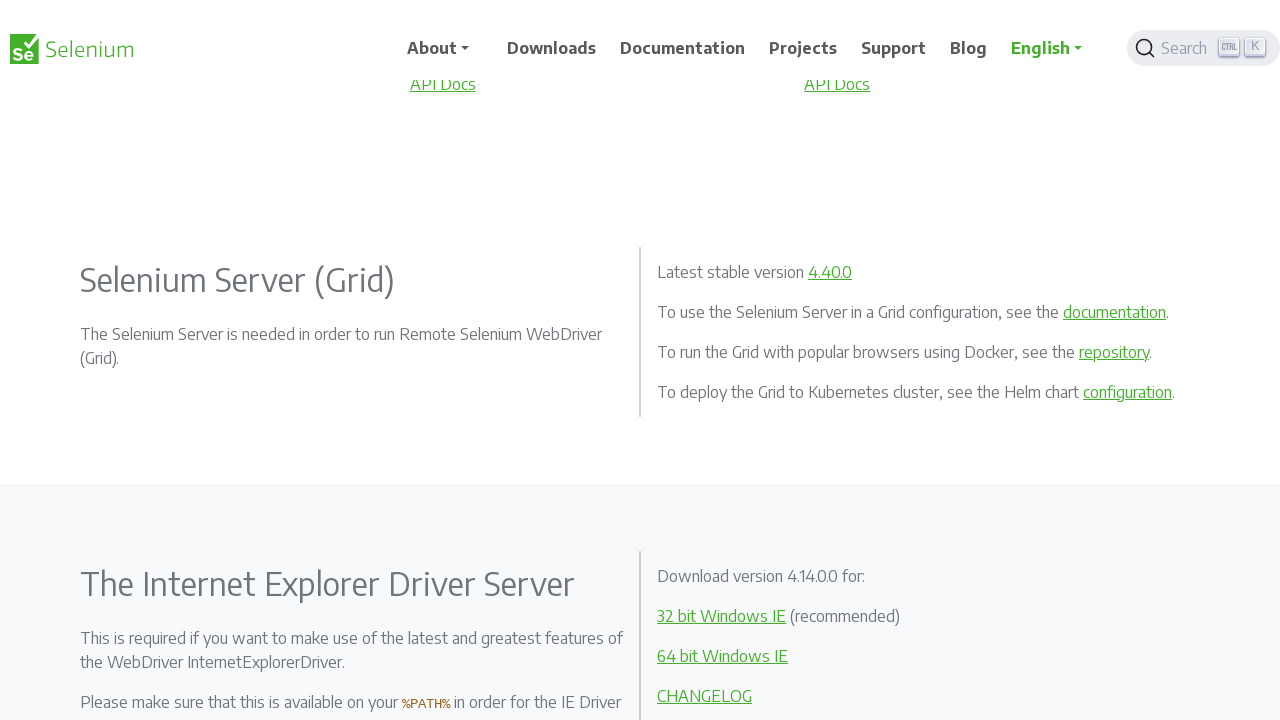

Waited 1 second after scrolling down (iteration 2/9)
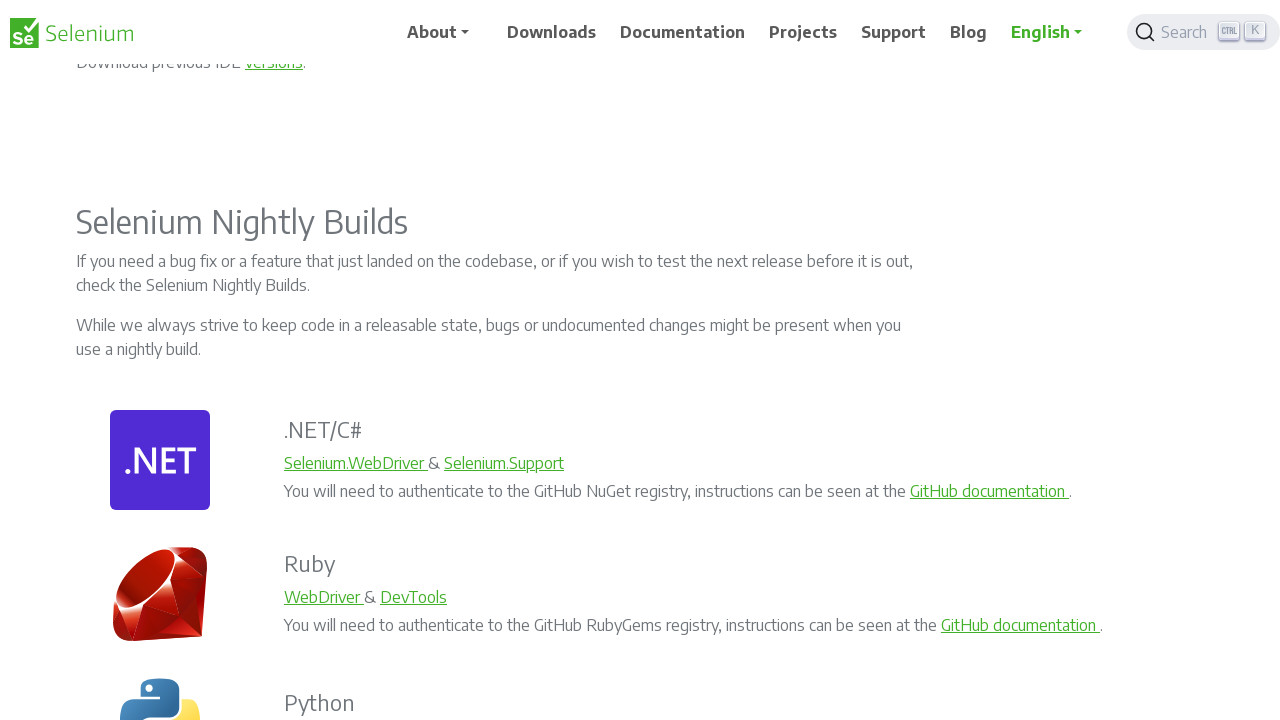

Scrolled down 1000 pixels (iteration 3/9)
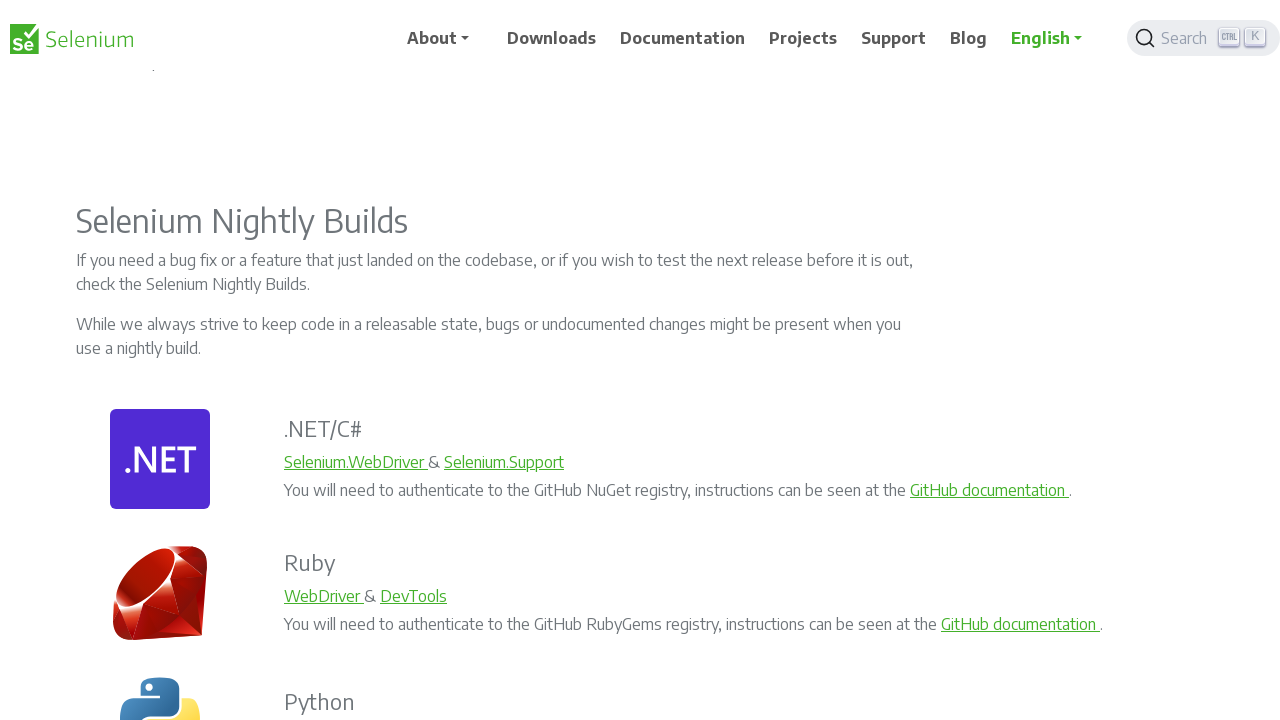

Waited 1 second after scrolling down (iteration 3/9)
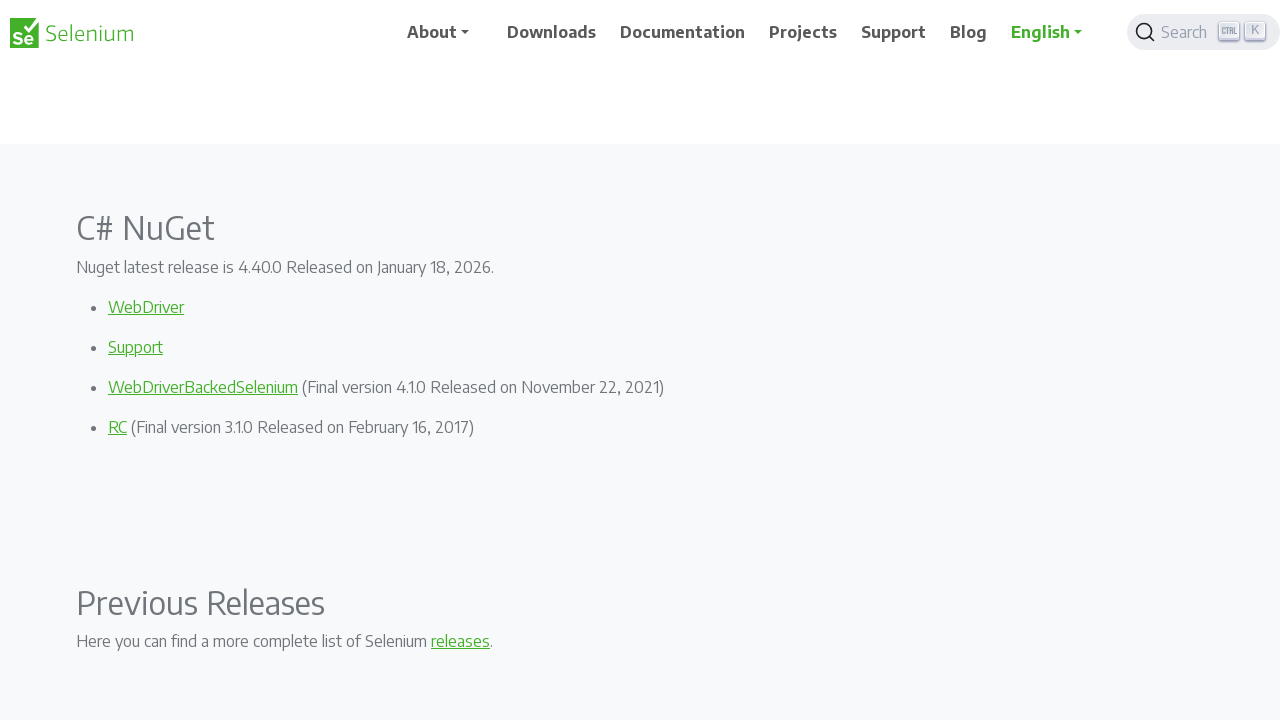

Scrolled down 1000 pixels (iteration 4/9)
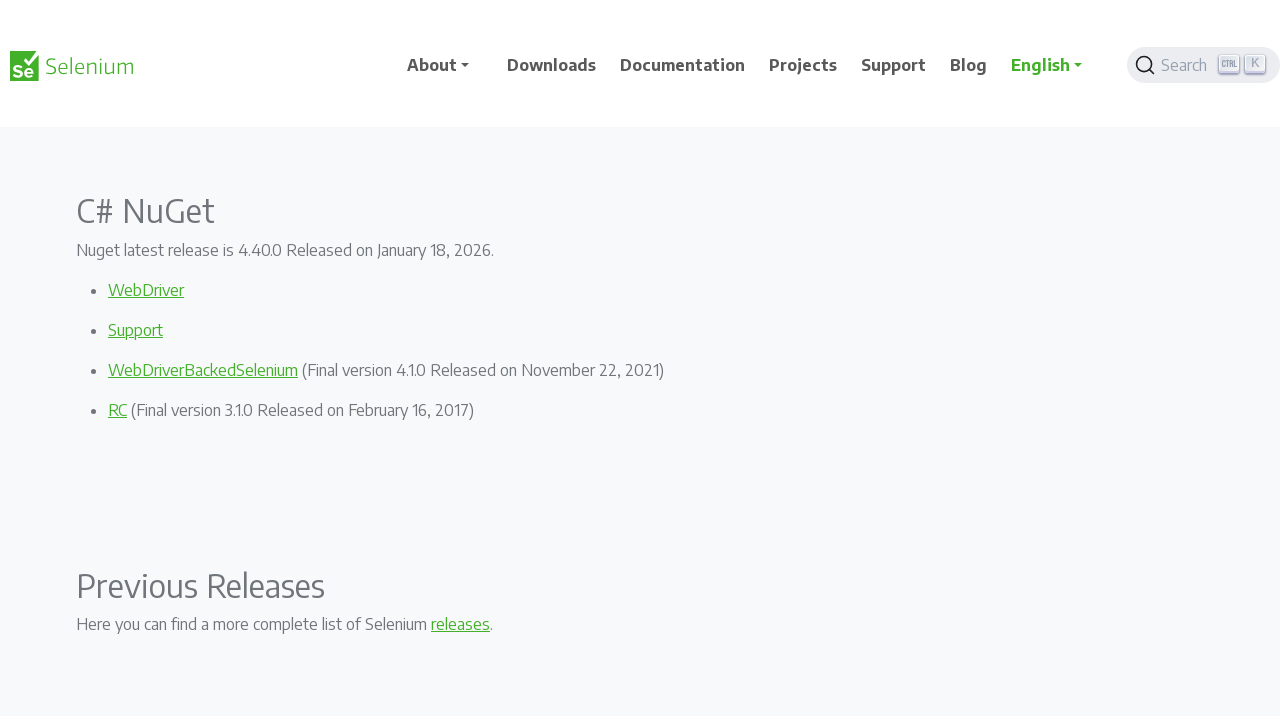

Waited 1 second after scrolling down (iteration 4/9)
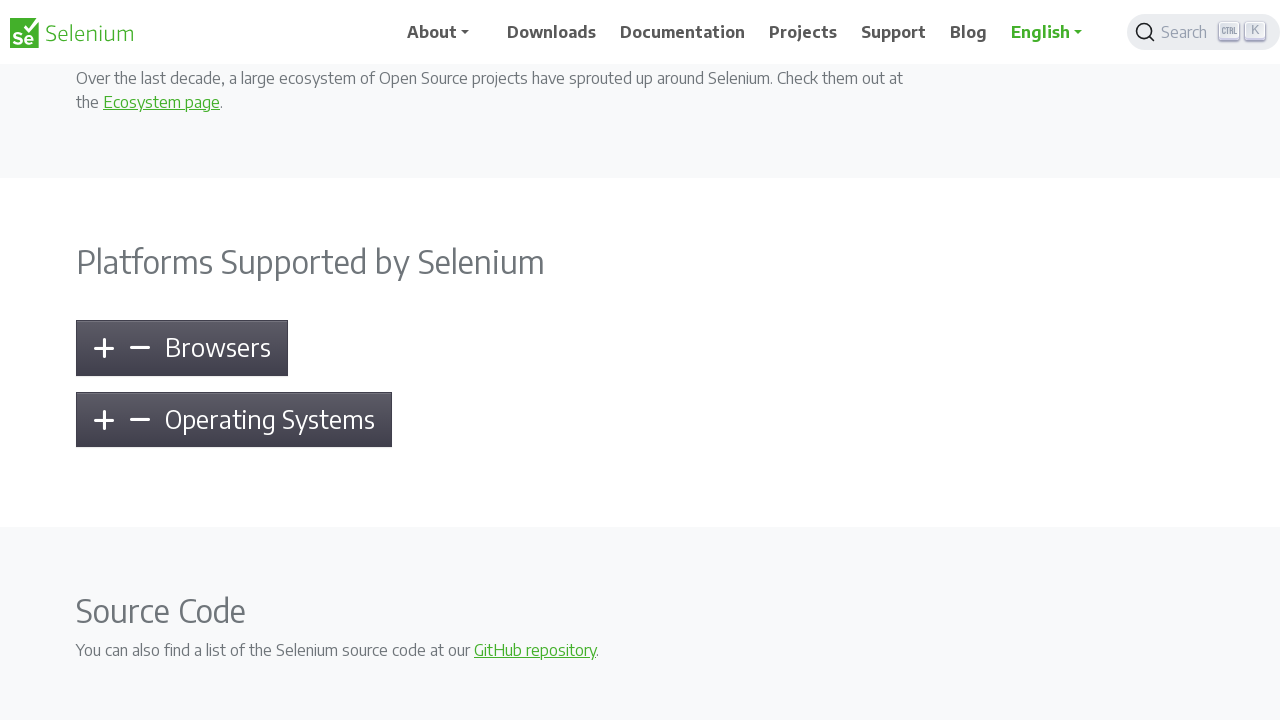

Scrolled down 1000 pixels (iteration 5/9)
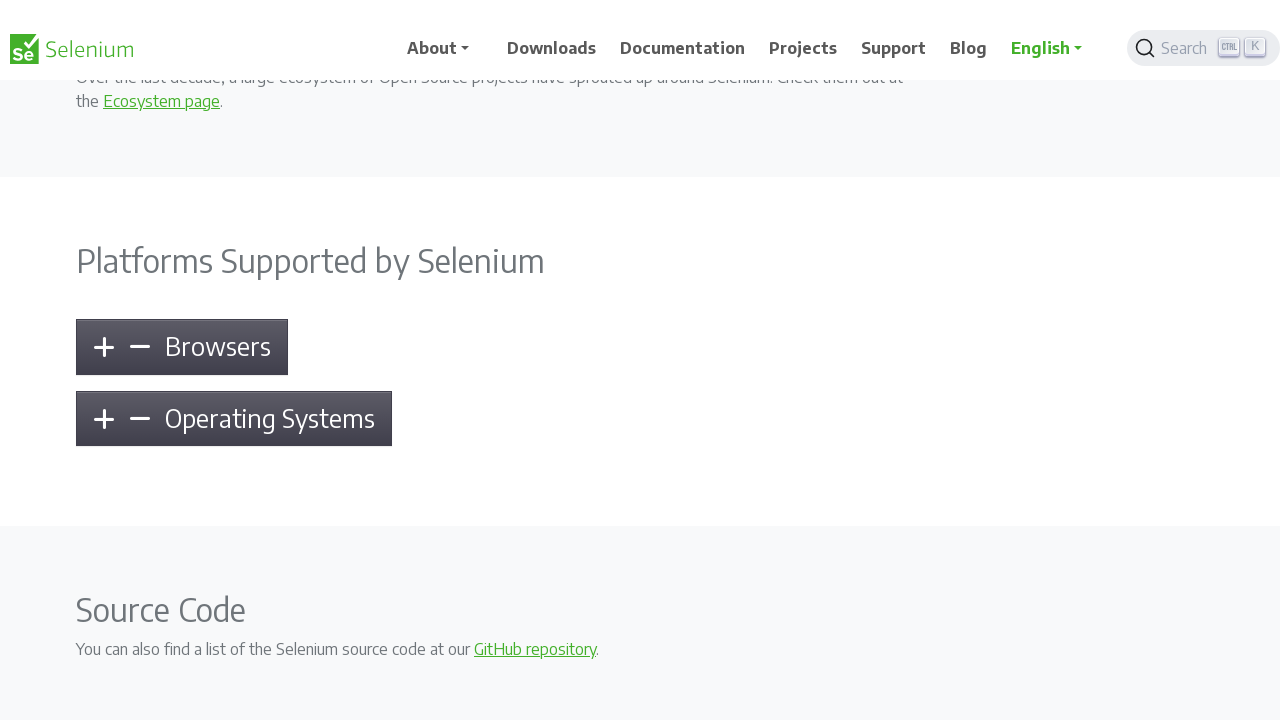

Waited 1 second after scrolling down (iteration 5/9)
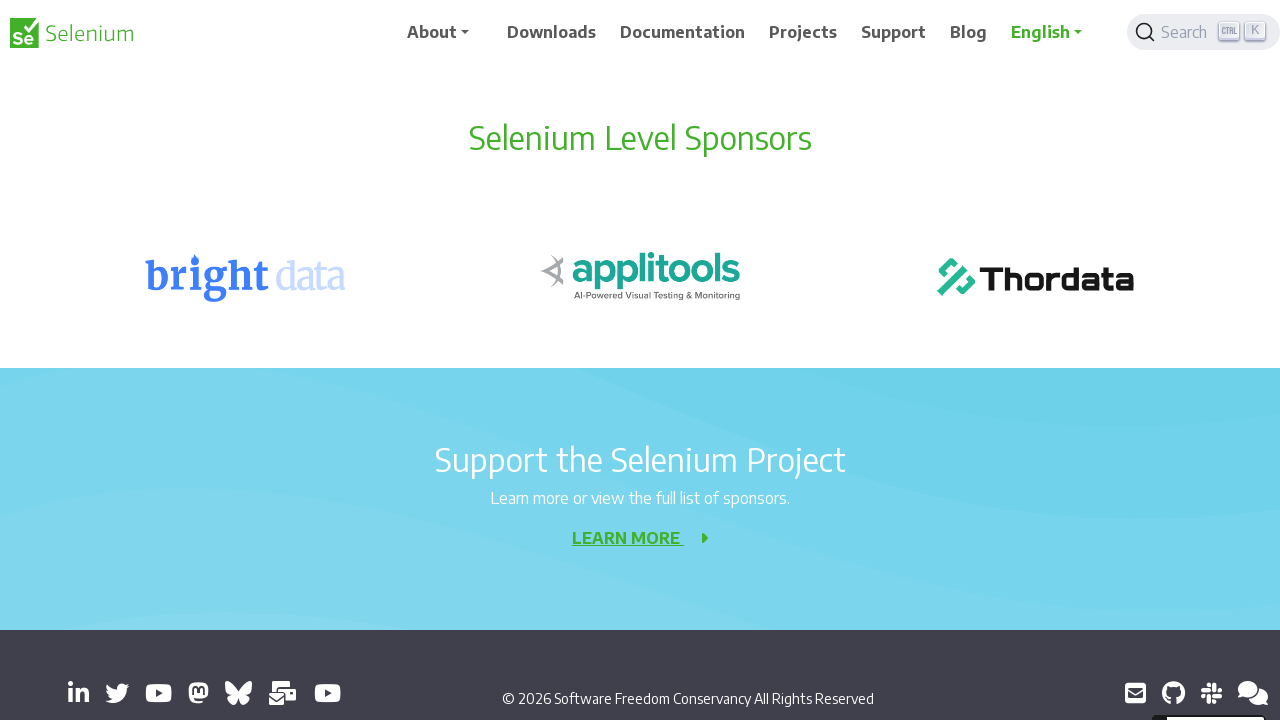

Scrolled down 1000 pixels (iteration 6/9)
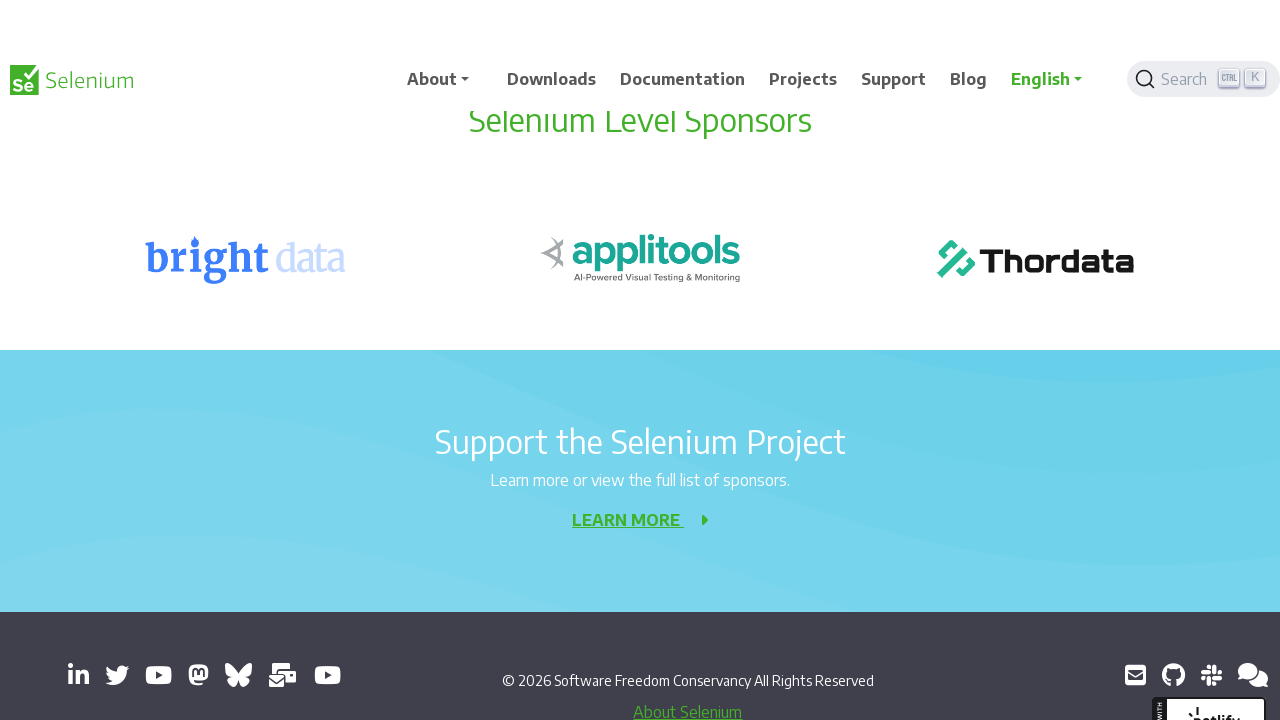

Waited 1 second after scrolling down (iteration 6/9)
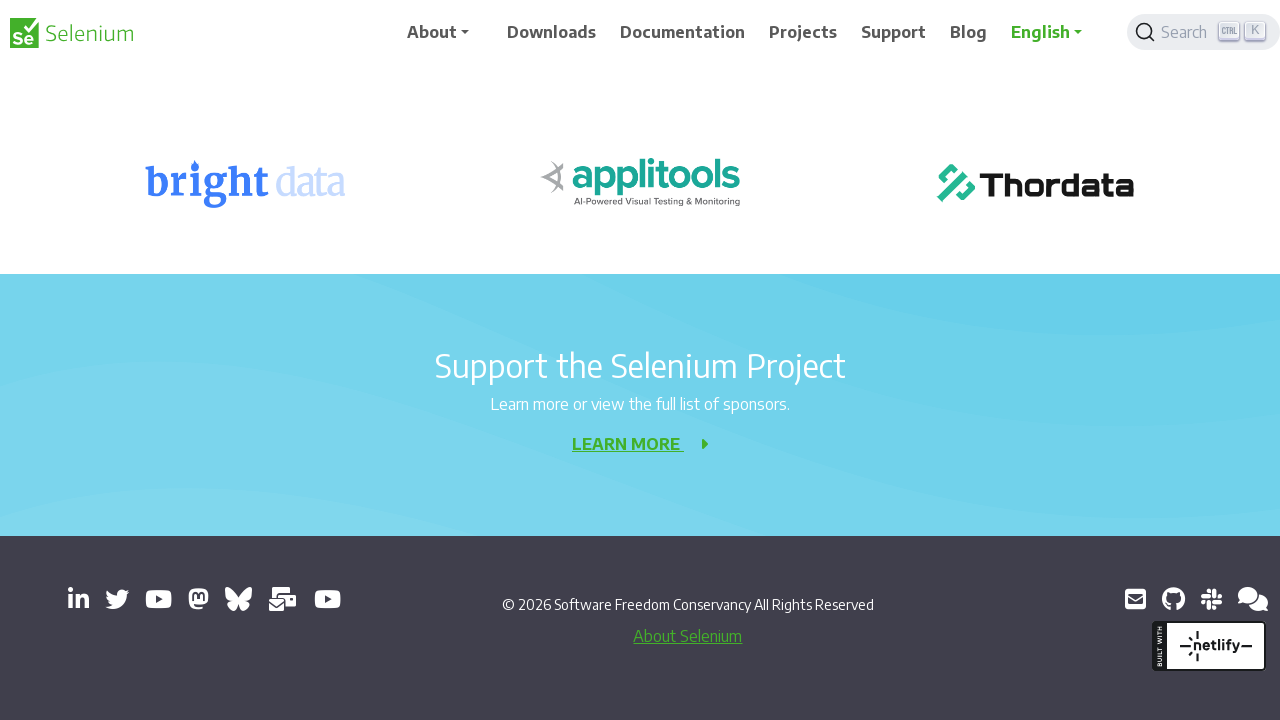

Scrolled down 1000 pixels (iteration 7/9)
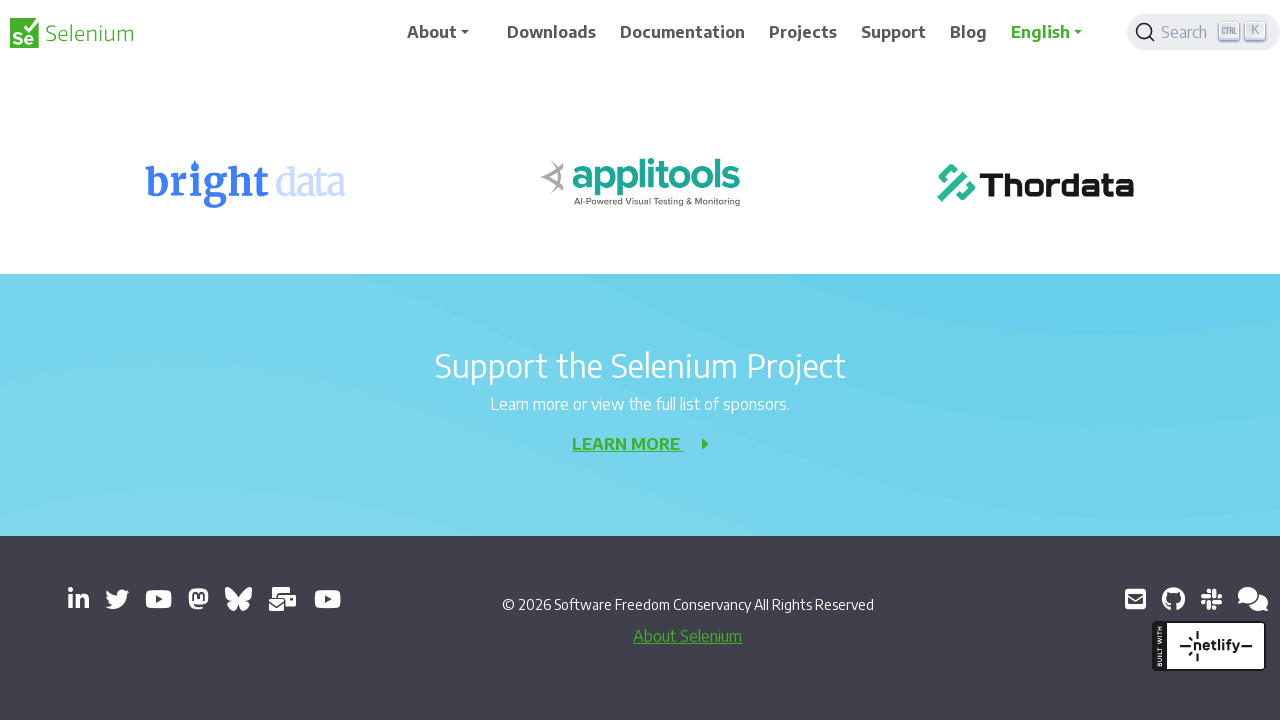

Waited 1 second after scrolling down (iteration 7/9)
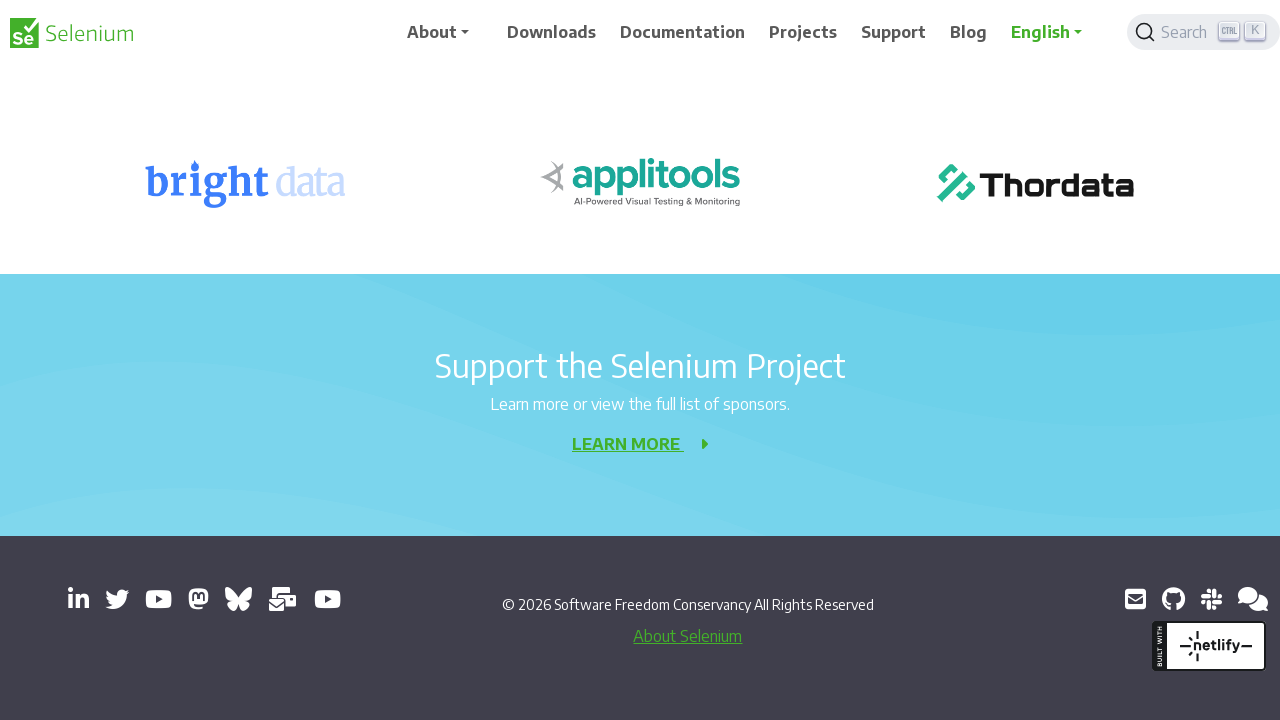

Scrolled down 1000 pixels (iteration 8/9)
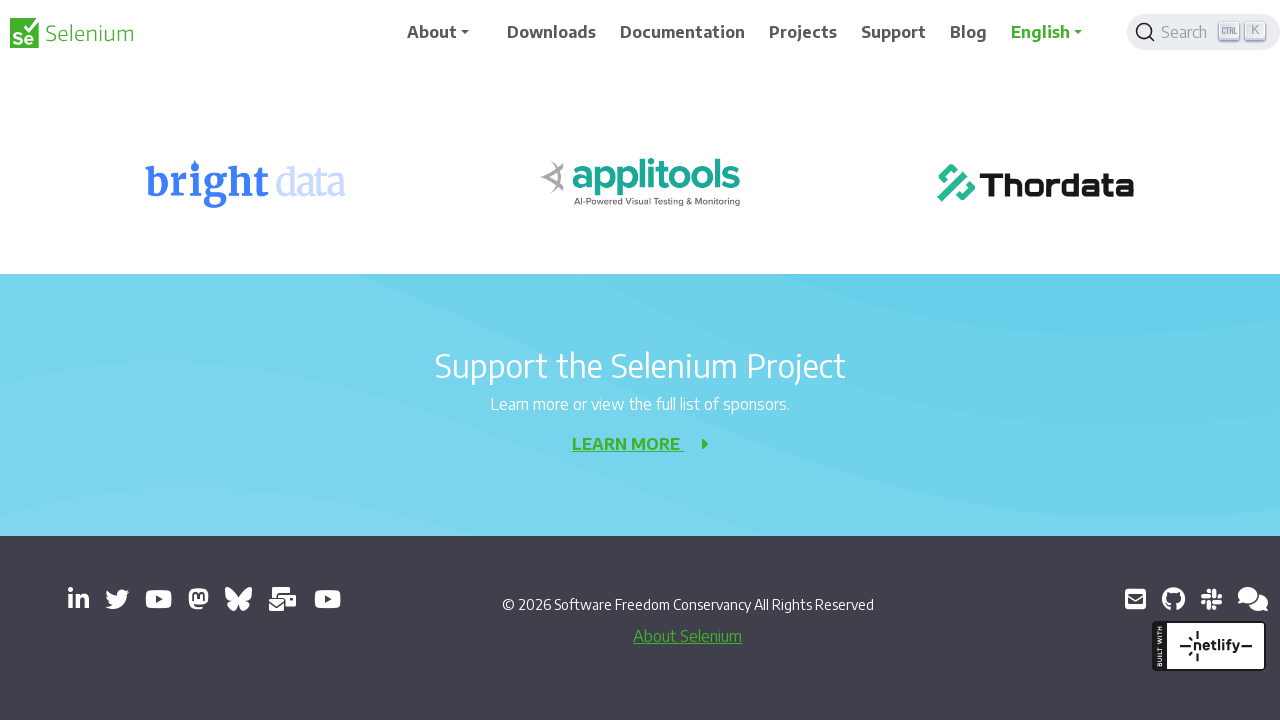

Waited 1 second after scrolling down (iteration 8/9)
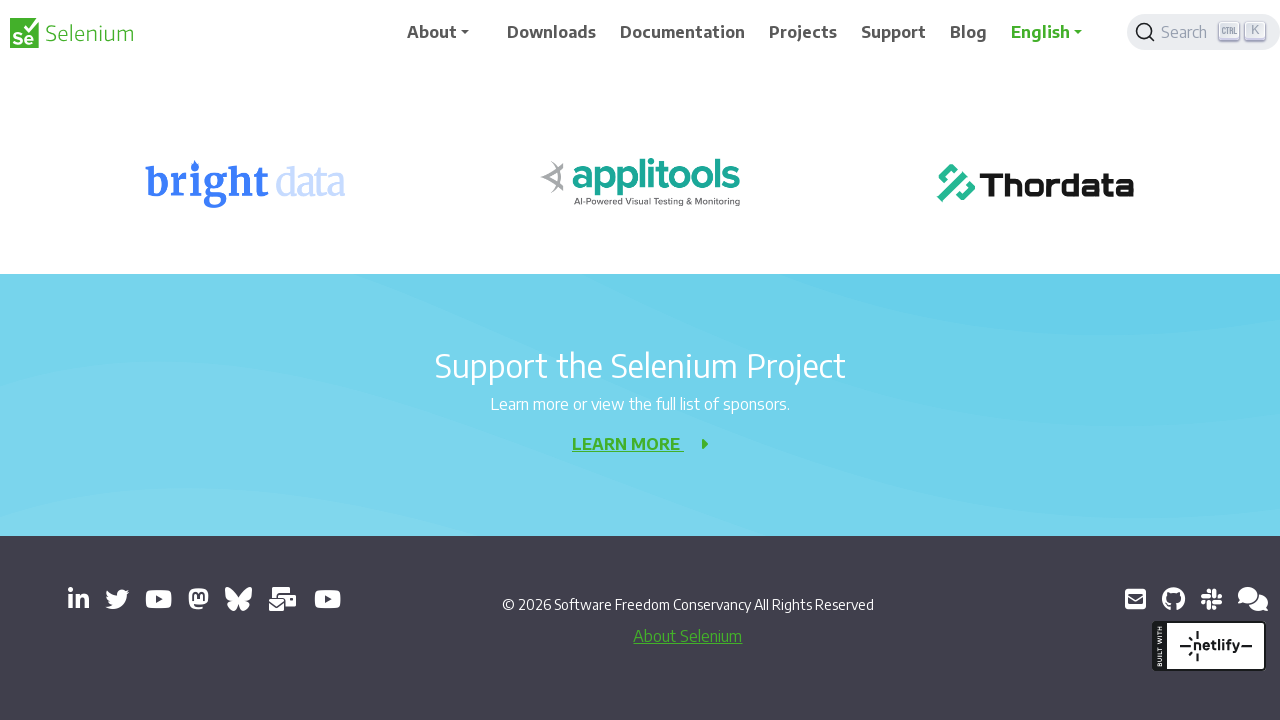

Scrolled down 1000 pixels (iteration 9/9)
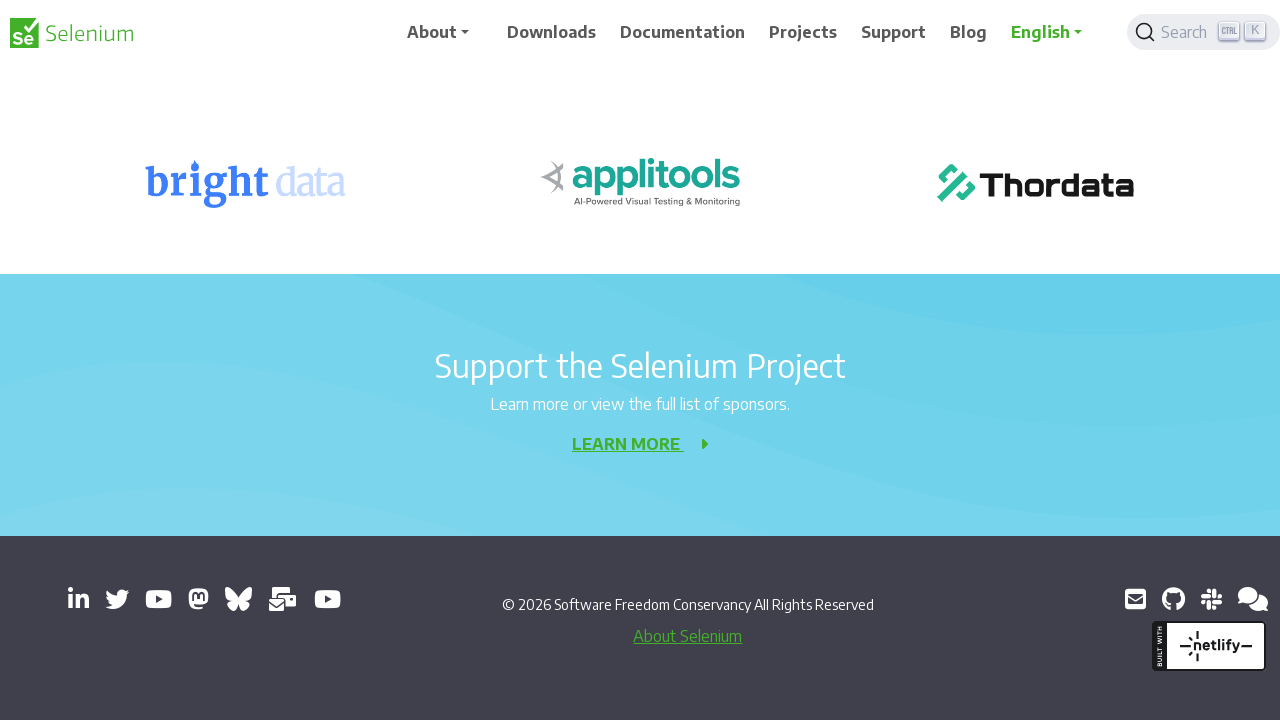

Waited 1 second after scrolling down (iteration 9/9)
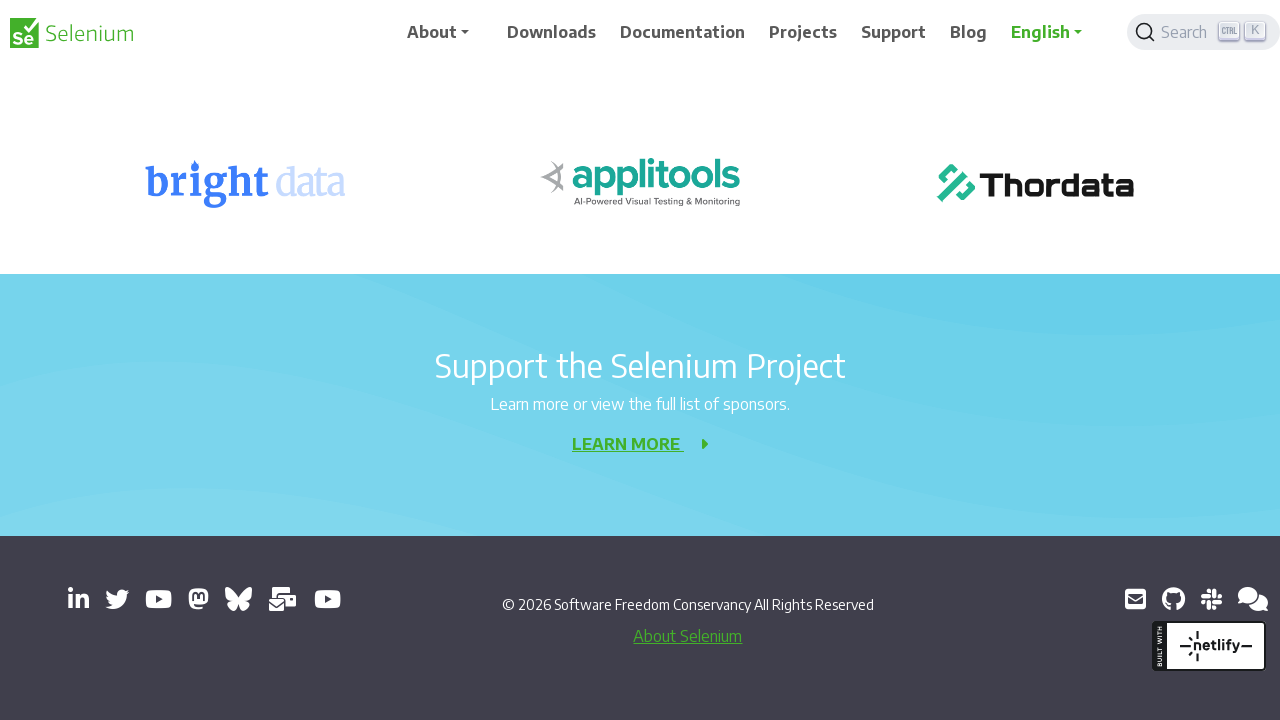

Scrolled up 1000 pixels (iteration 1/9)
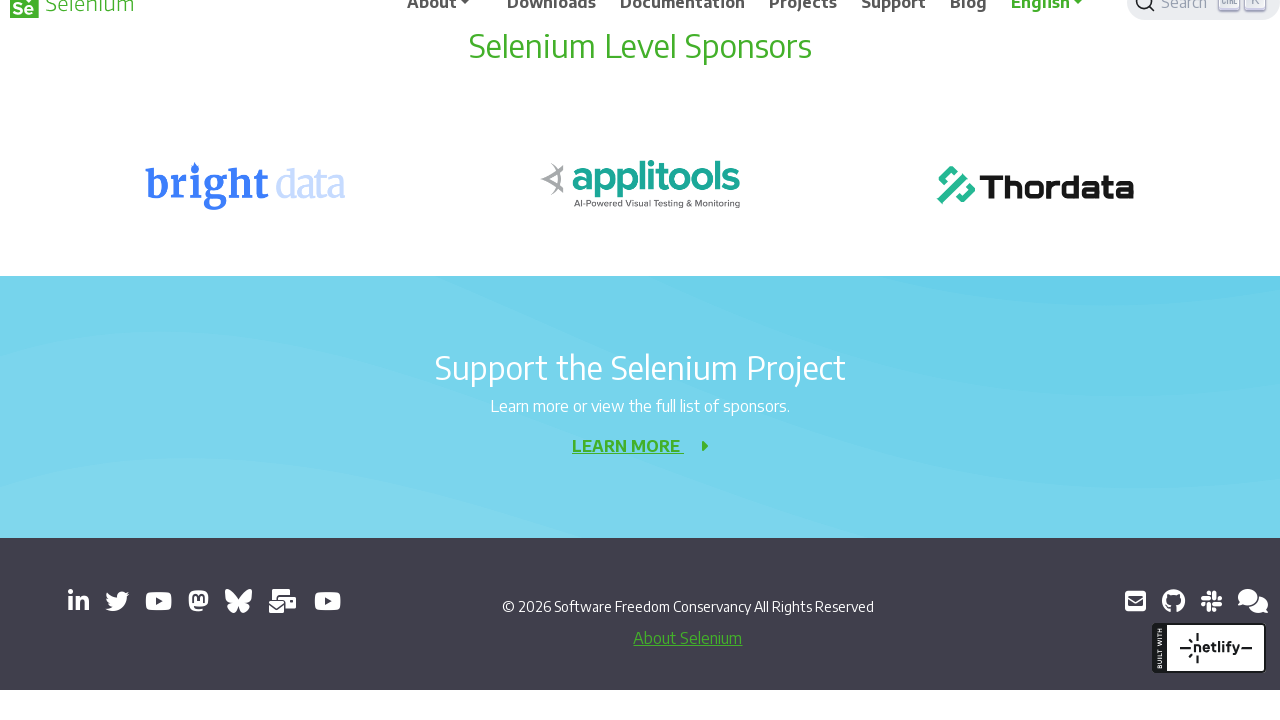

Waited 1 second after scrolling up (iteration 1/9)
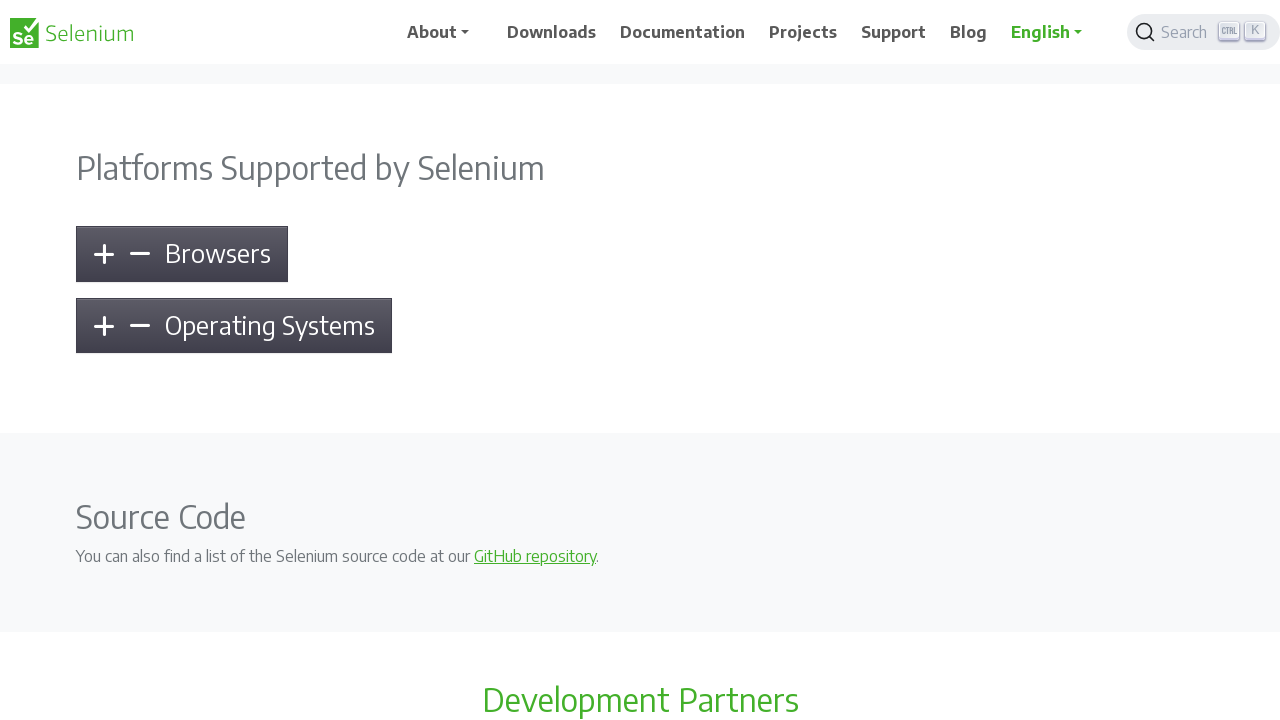

Scrolled up 1000 pixels (iteration 2/9)
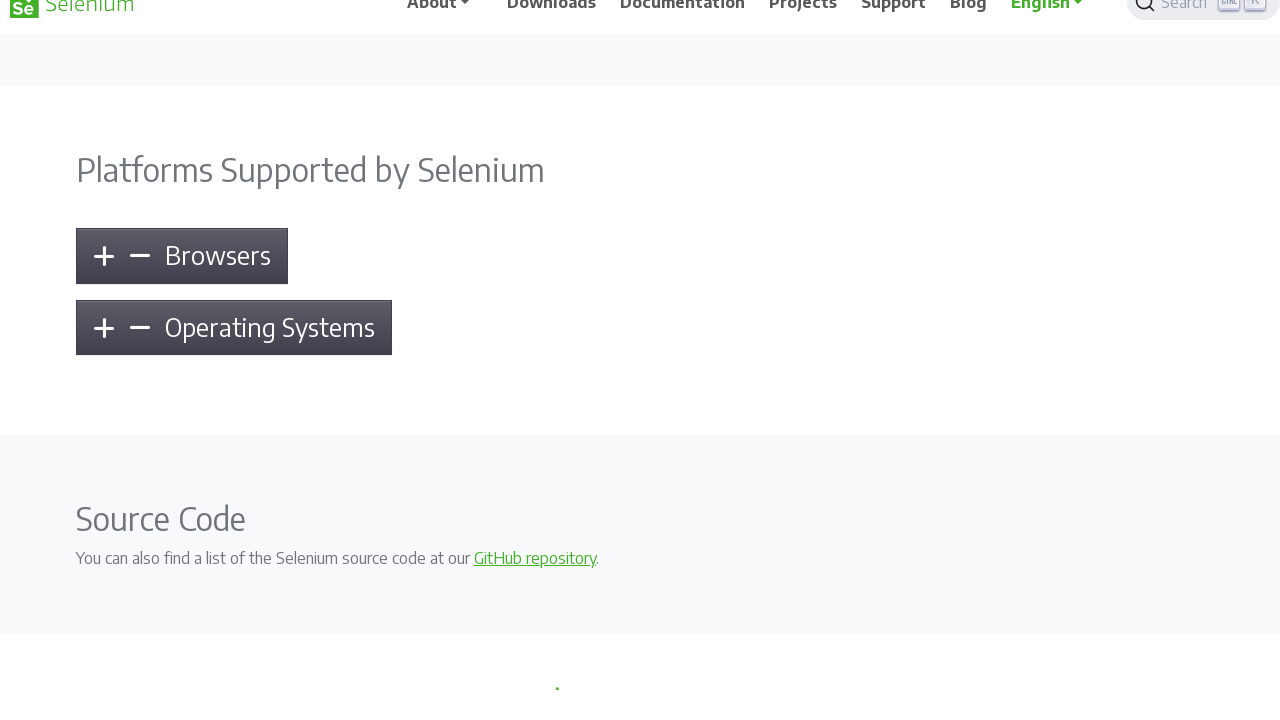

Waited 1 second after scrolling up (iteration 2/9)
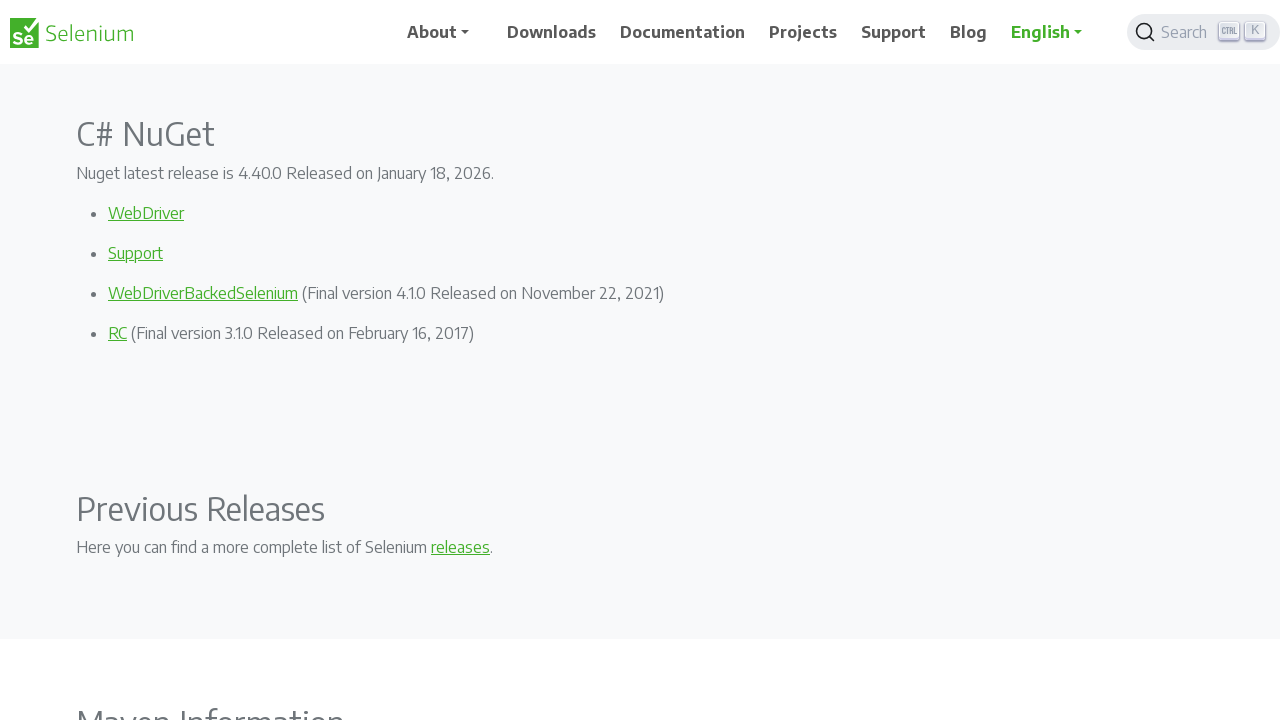

Scrolled up 1000 pixels (iteration 3/9)
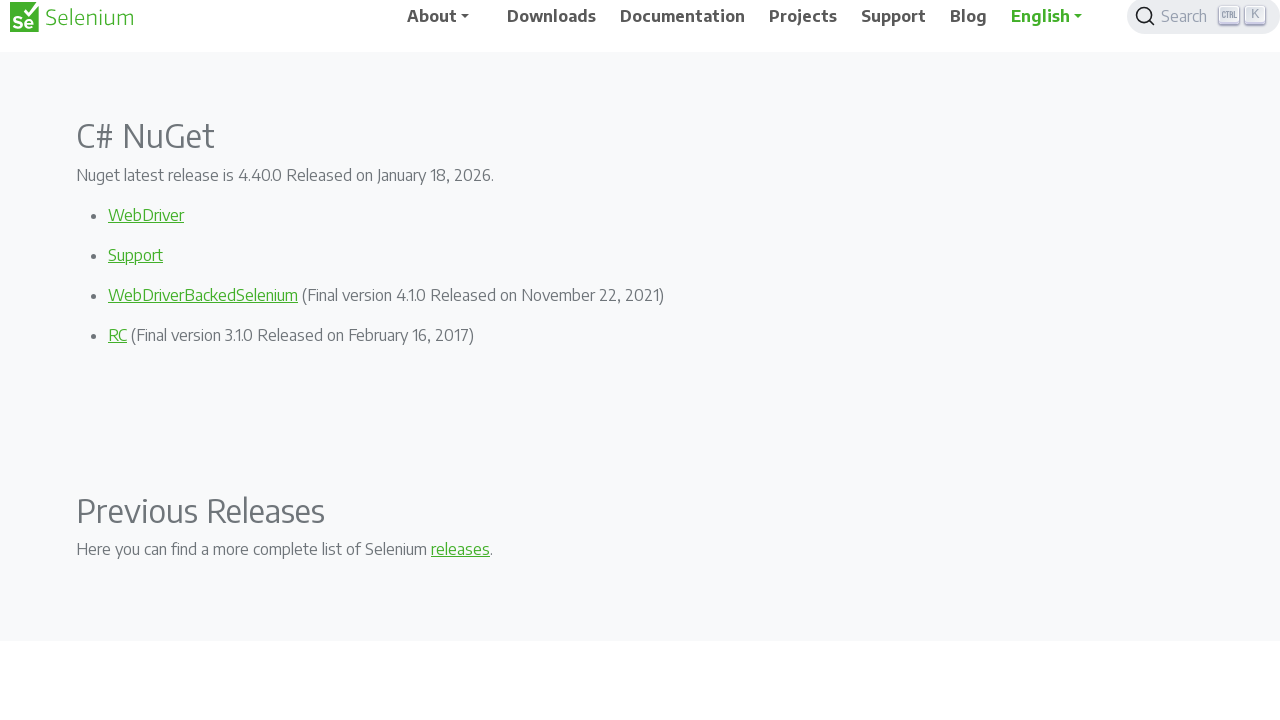

Waited 1 second after scrolling up (iteration 3/9)
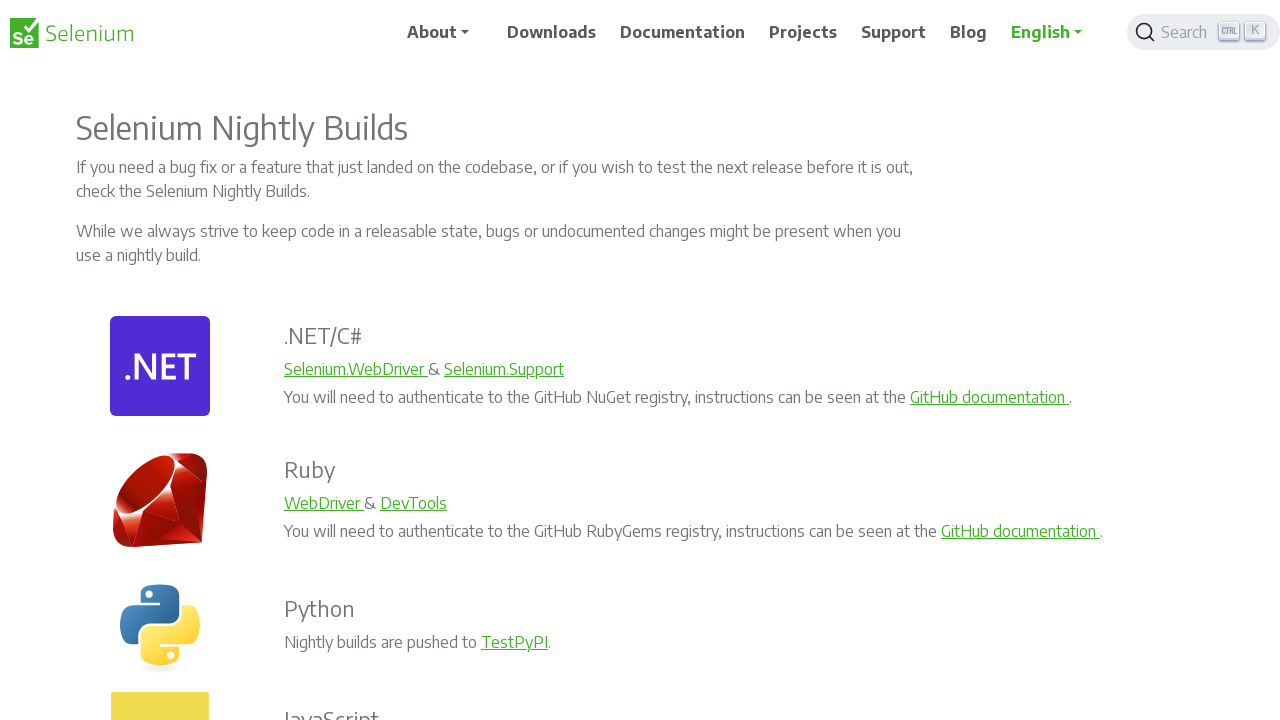

Scrolled up 1000 pixels (iteration 4/9)
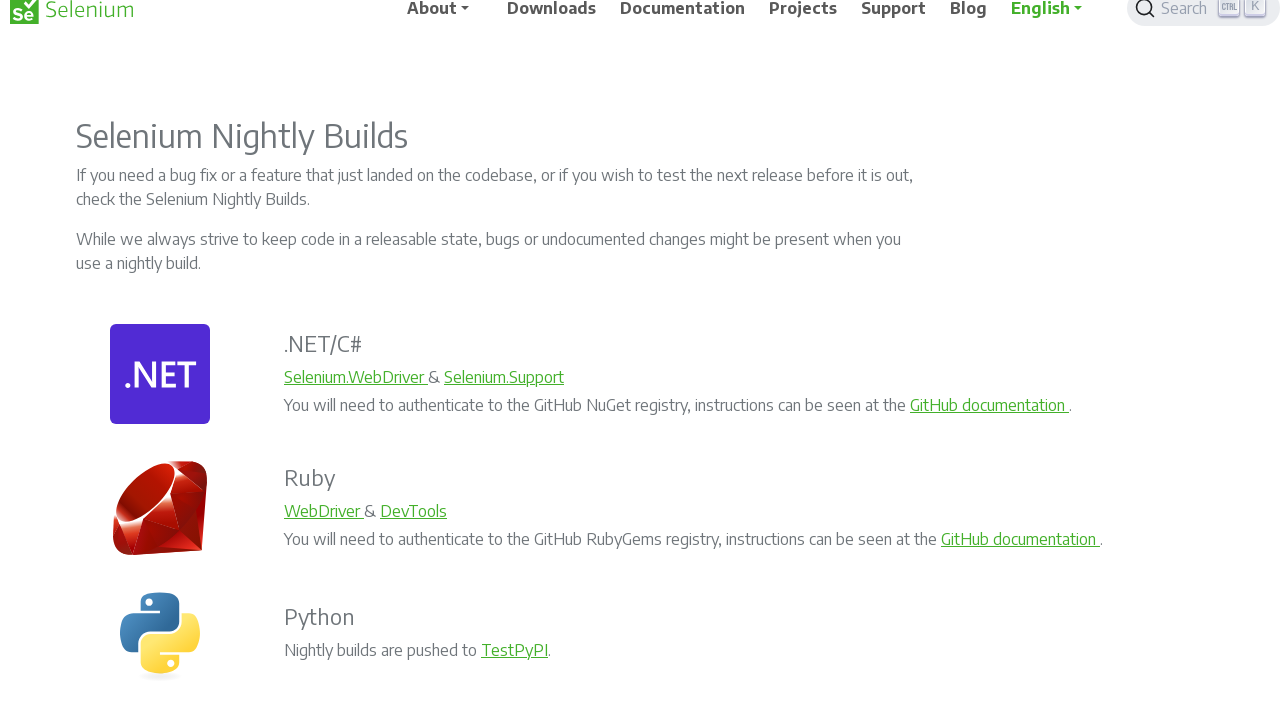

Waited 1 second after scrolling up (iteration 4/9)
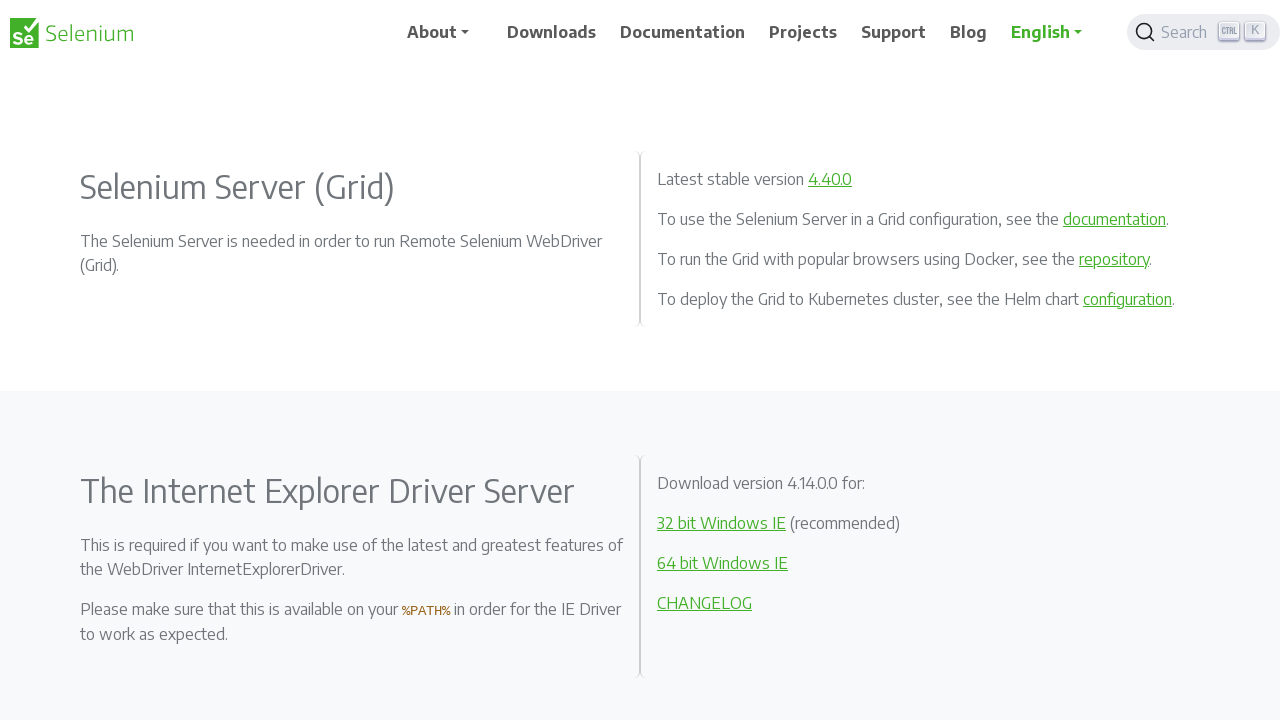

Scrolled up 1000 pixels (iteration 5/9)
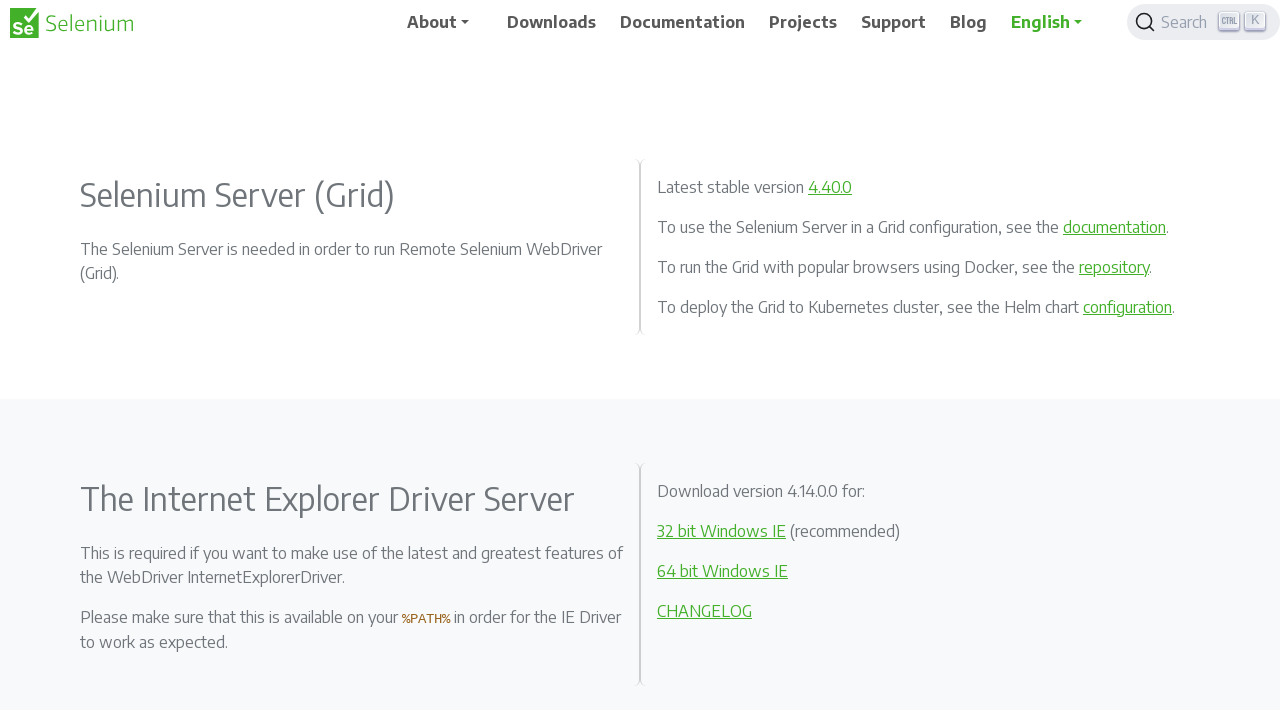

Waited 1 second after scrolling up (iteration 5/9)
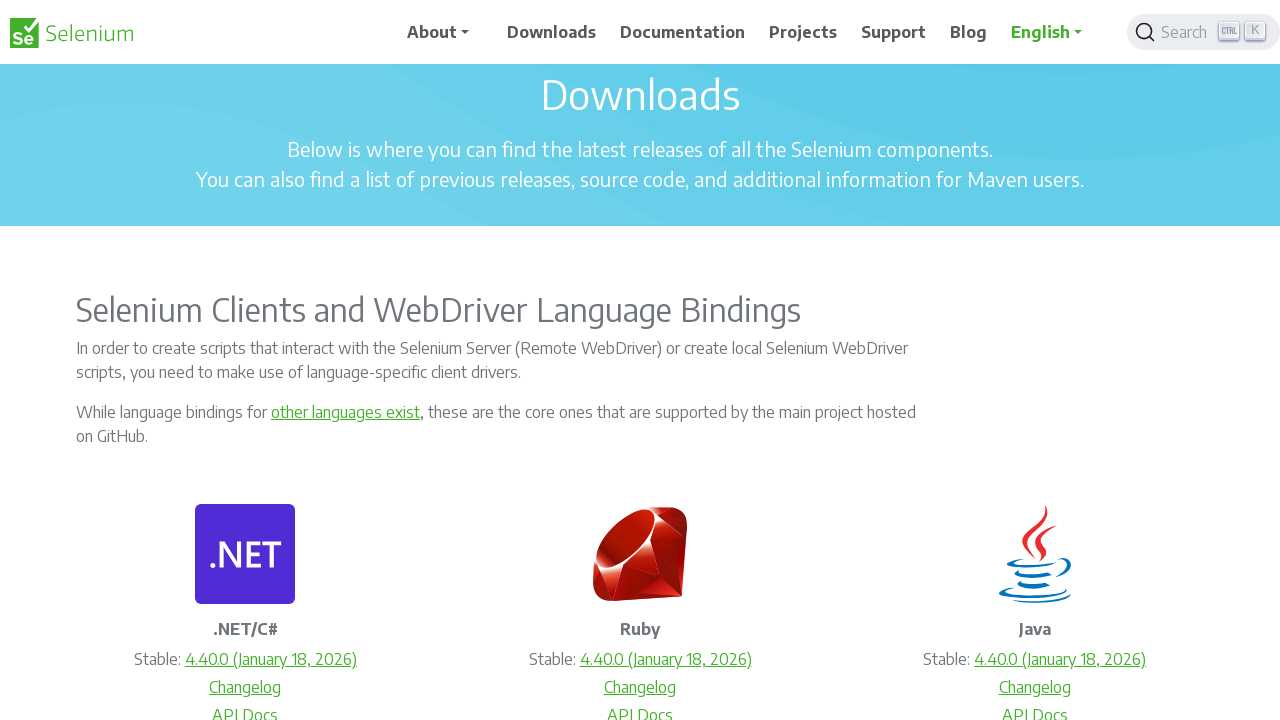

Scrolled up 1000 pixels (iteration 6/9)
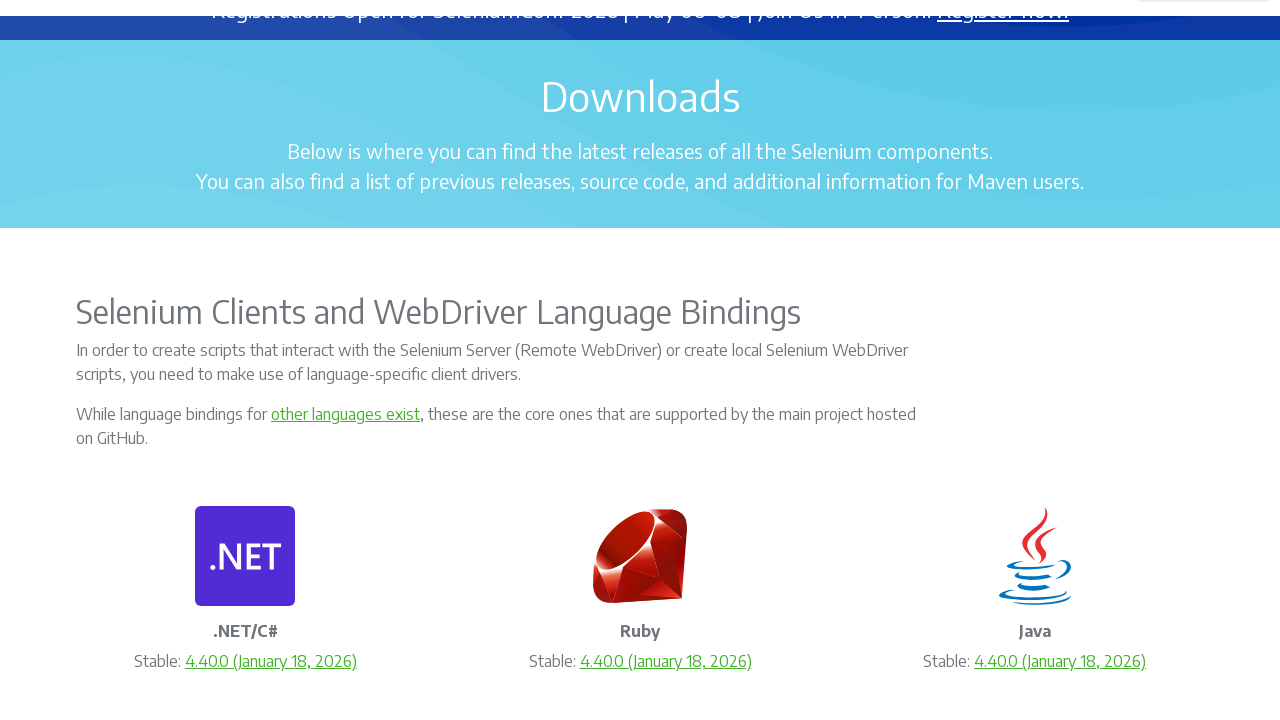

Waited 1 second after scrolling up (iteration 6/9)
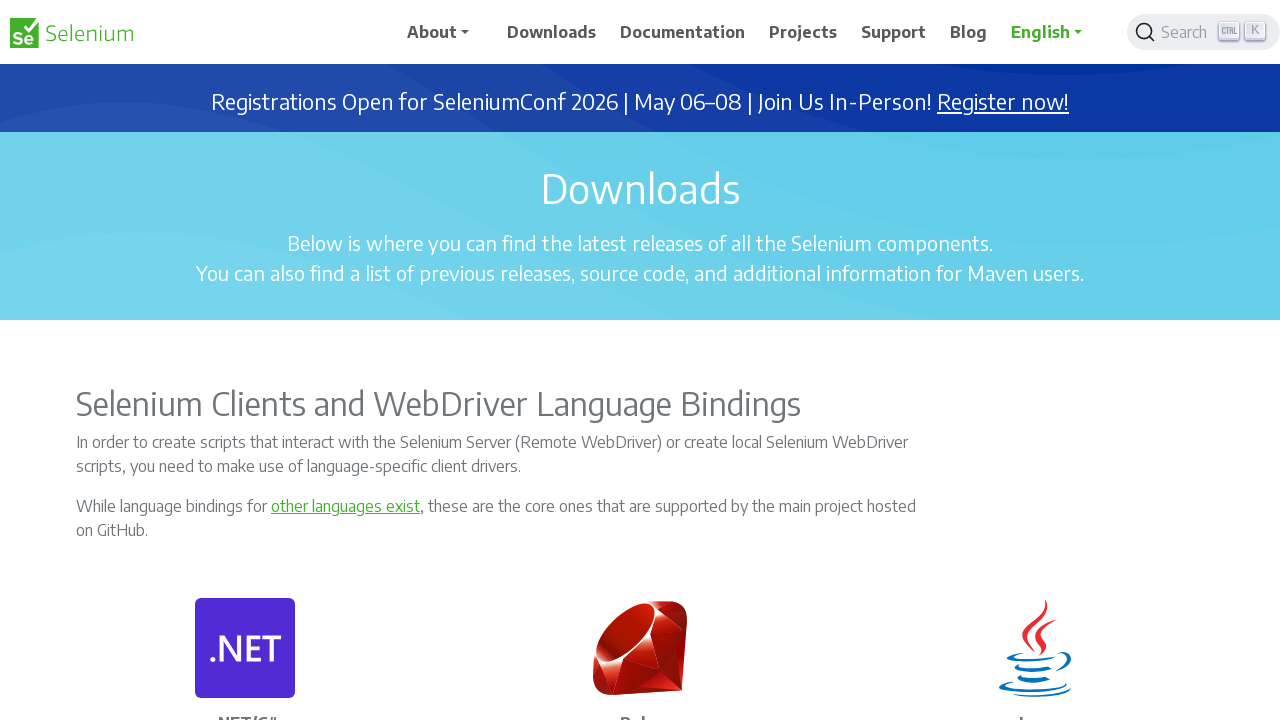

Scrolled up 1000 pixels (iteration 7/9)
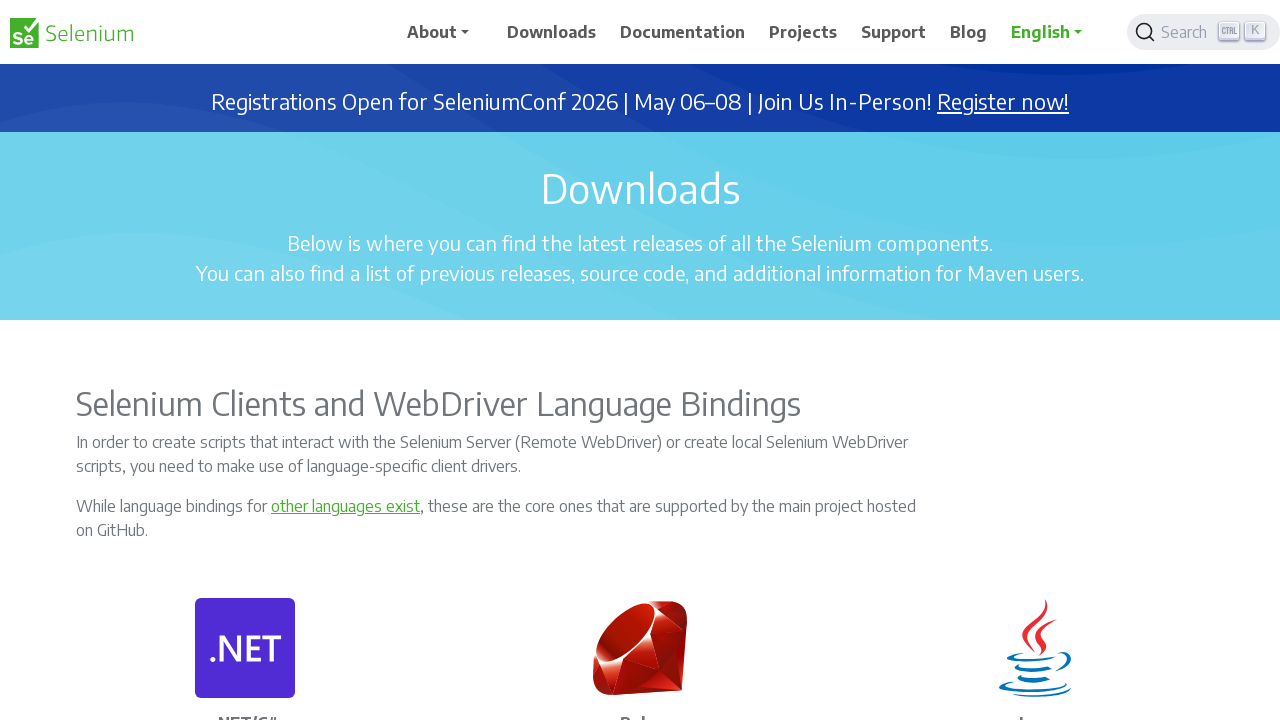

Waited 1 second after scrolling up (iteration 7/9)
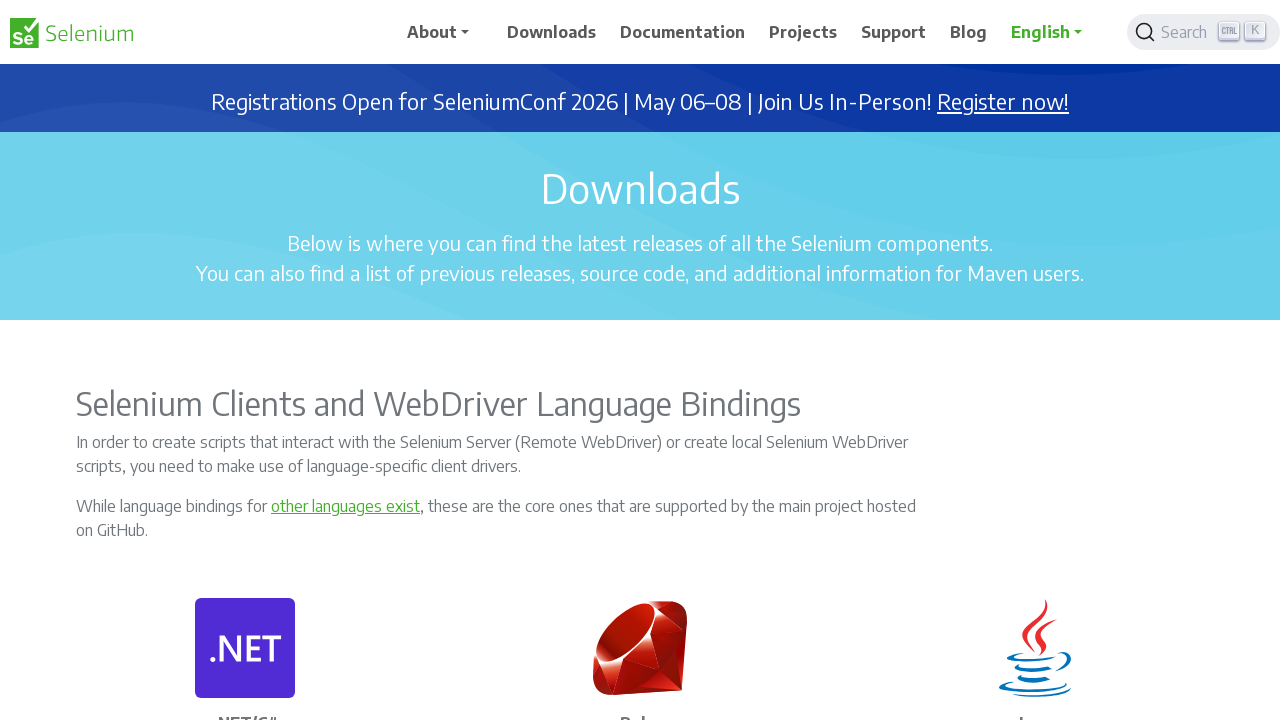

Scrolled up 1000 pixels (iteration 8/9)
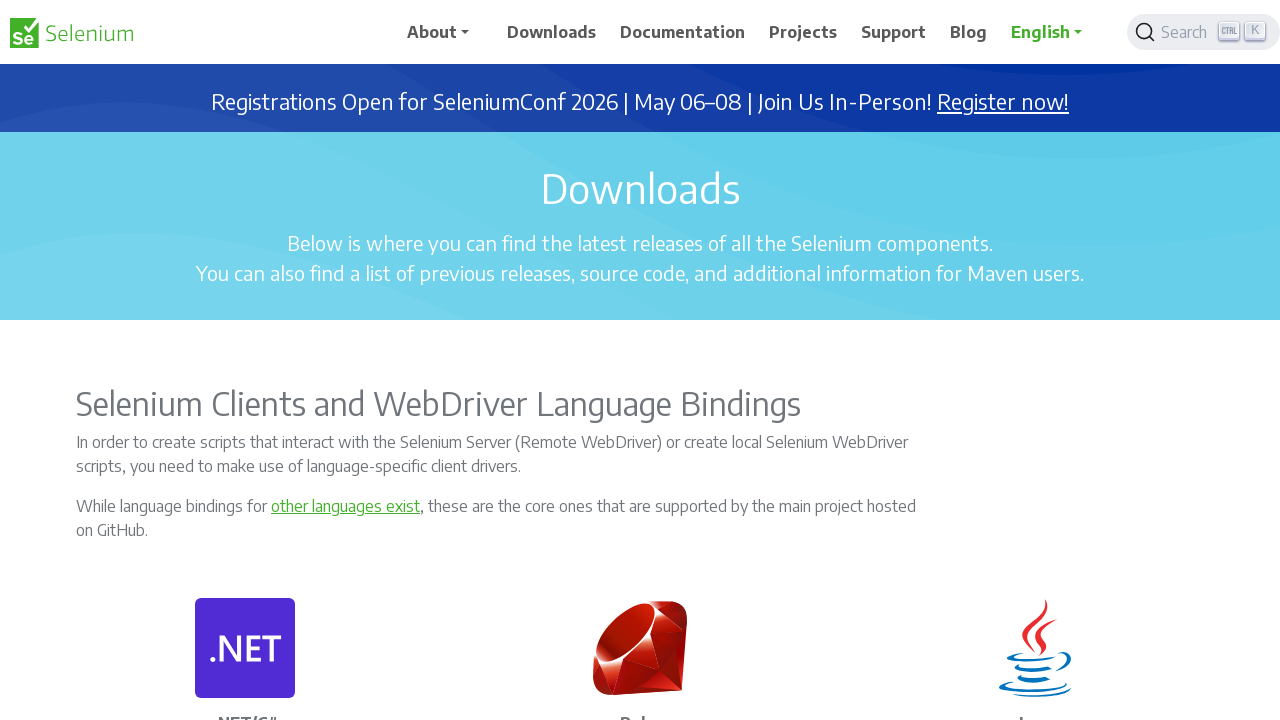

Waited 1 second after scrolling up (iteration 8/9)
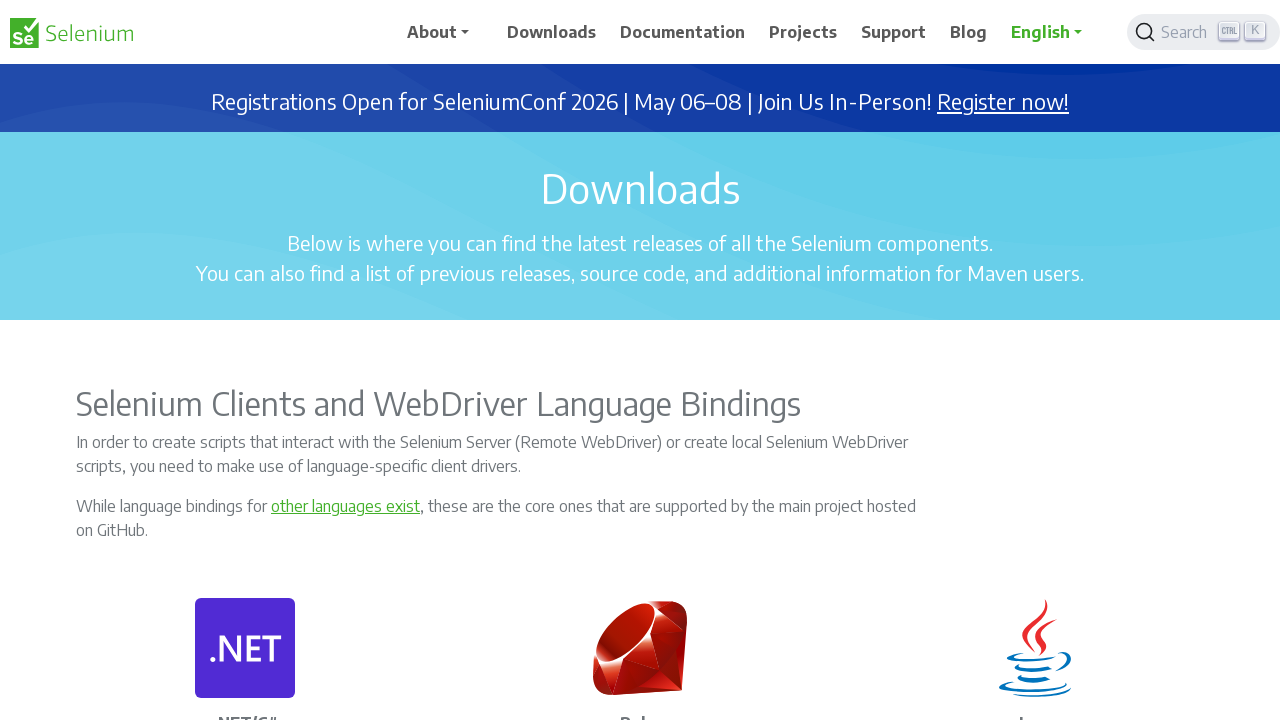

Scrolled up 1000 pixels (iteration 9/9)
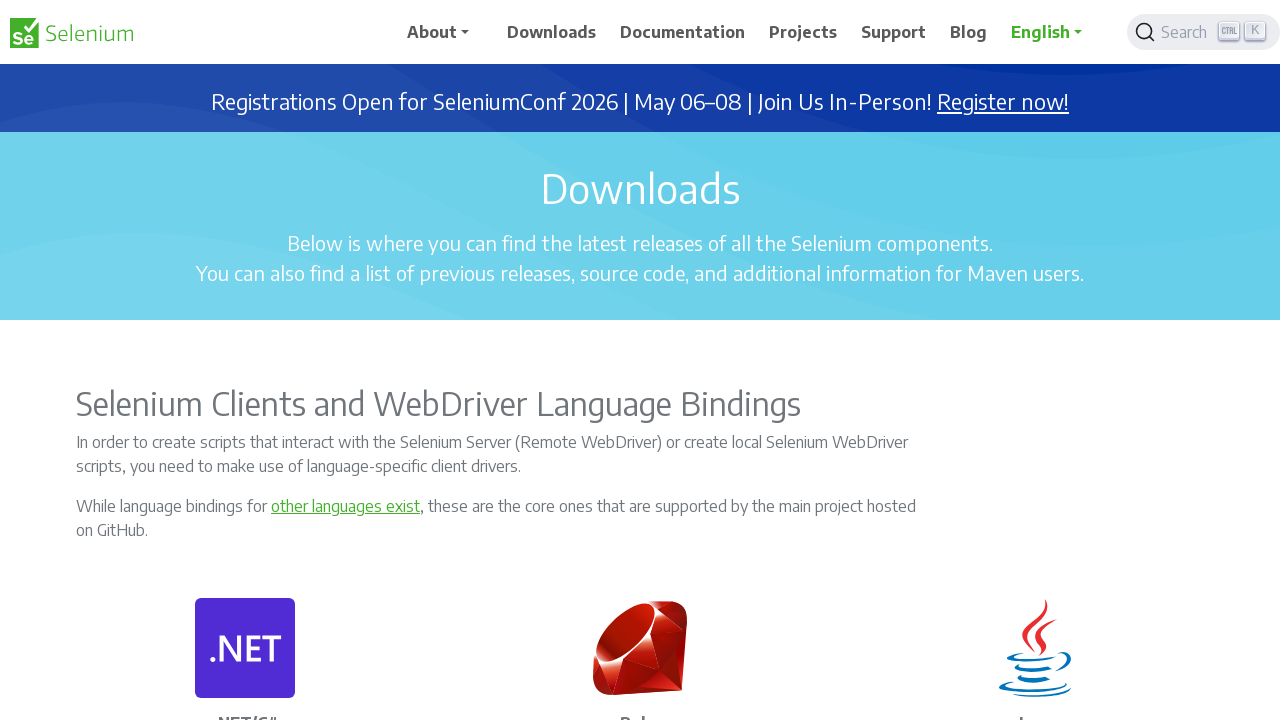

Waited 1 second after scrolling up (iteration 9/9)
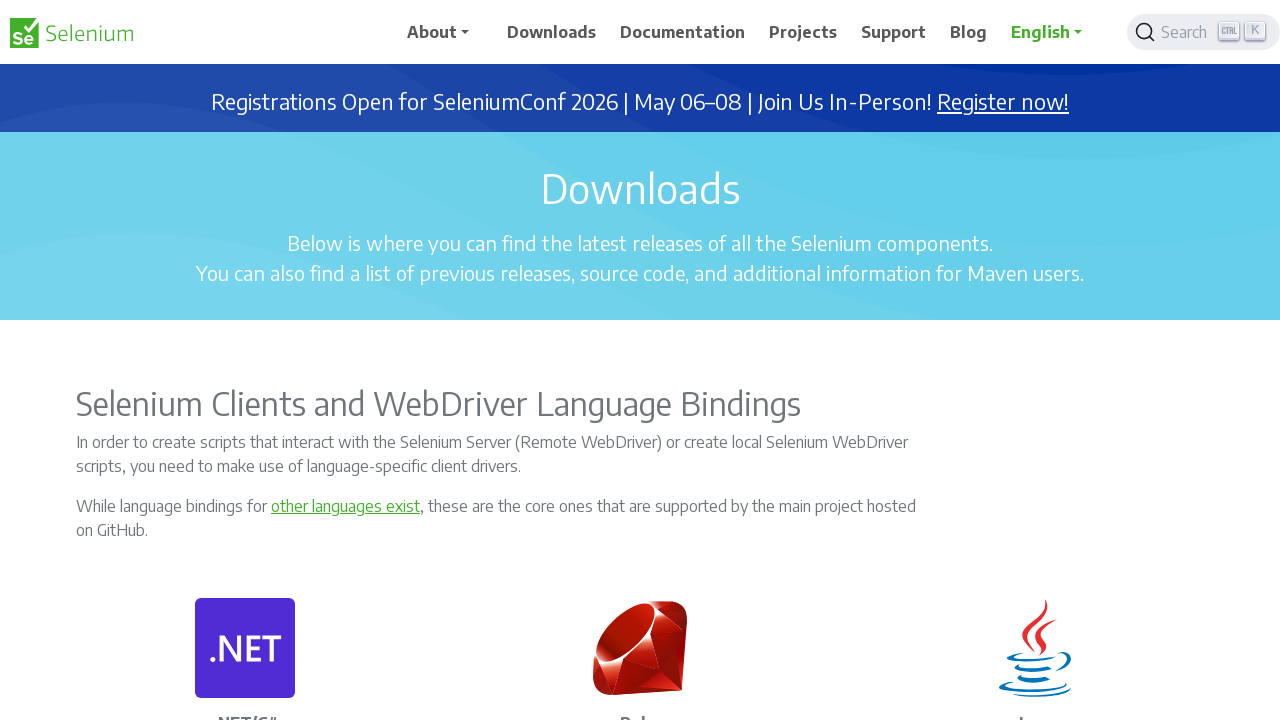

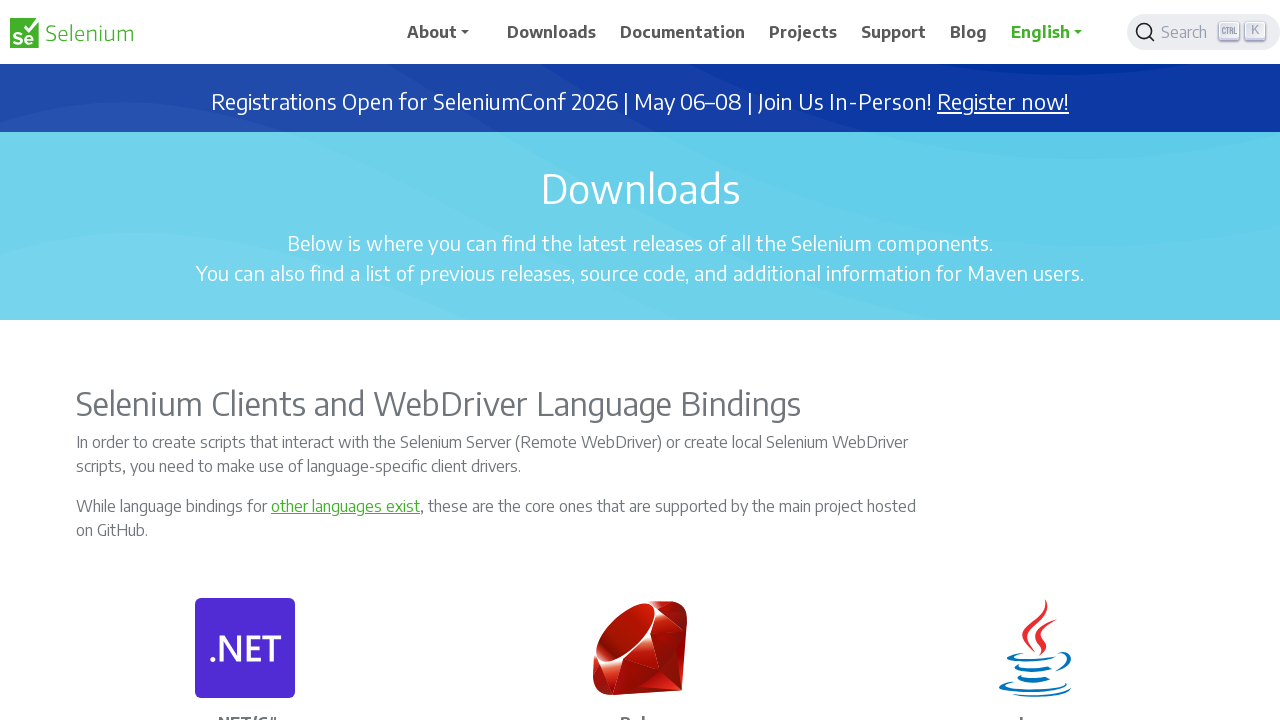